Tests viewing cart items by adding products to cart and verifying the cart badge count

Starting URL: https://www.saucedemo.com

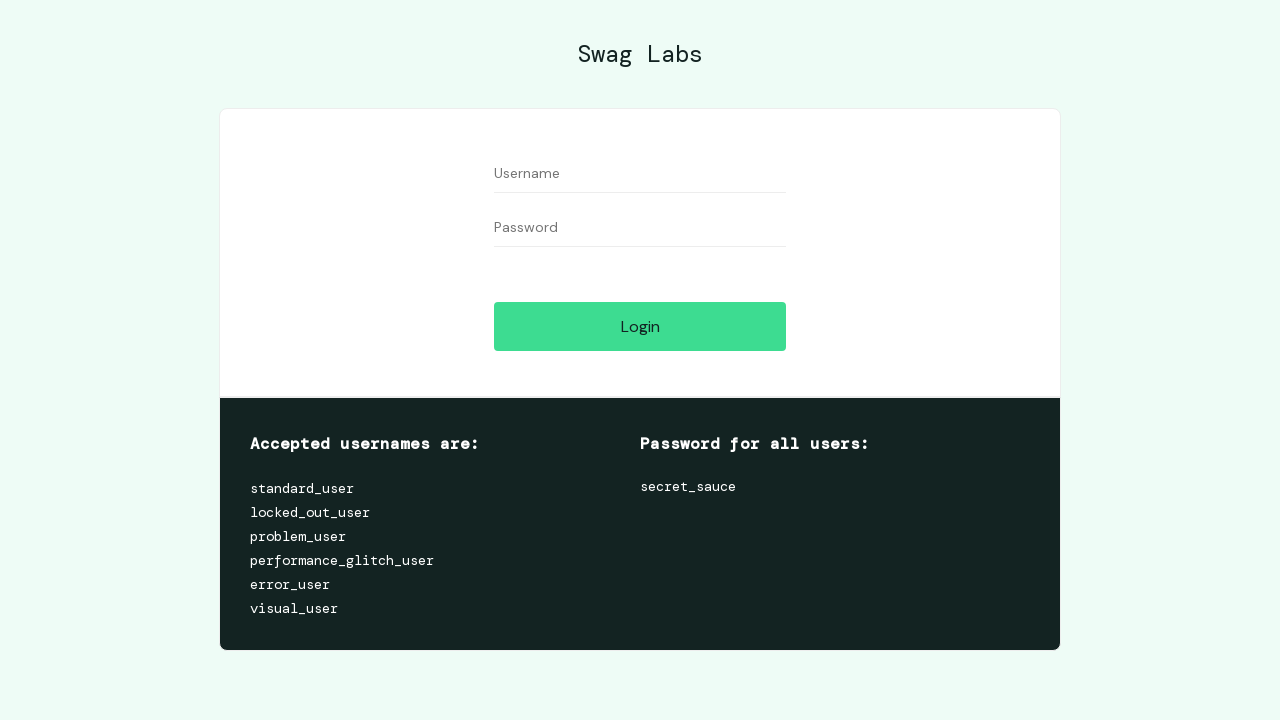

Filled username field with 'performance_glitch_user' on #user-name
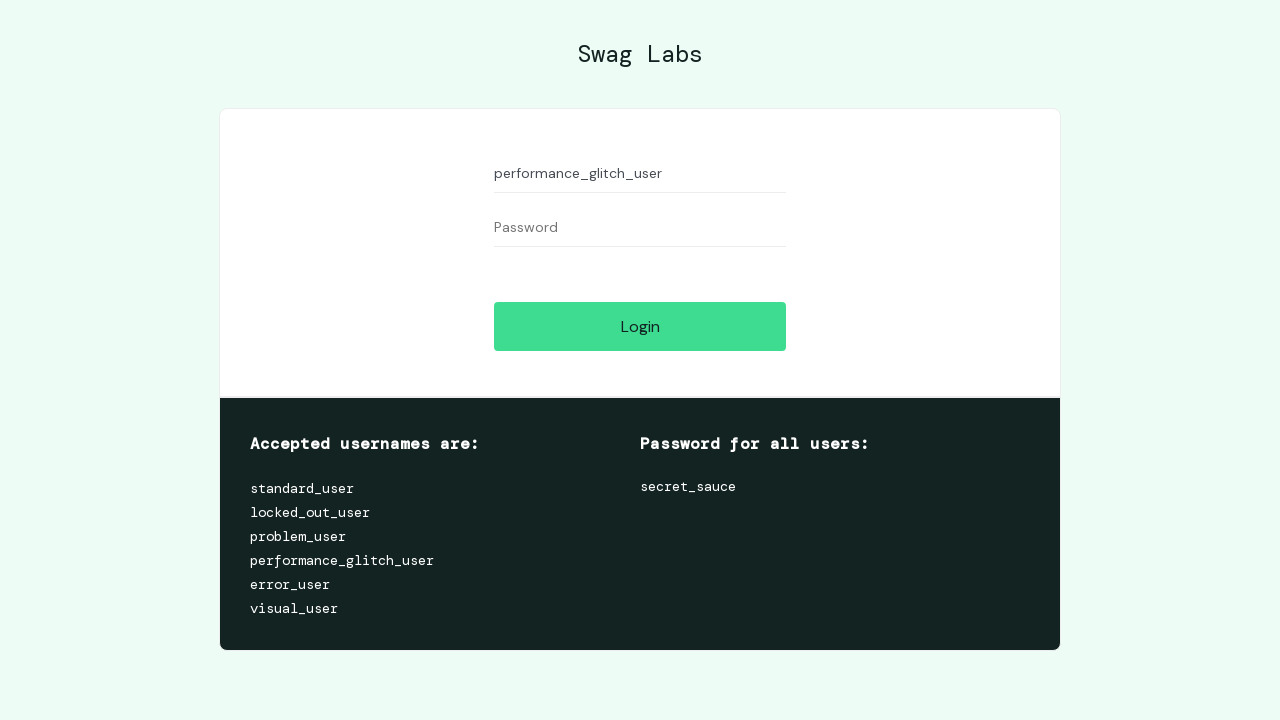

Filled password field with 'secret_sauce' on #password
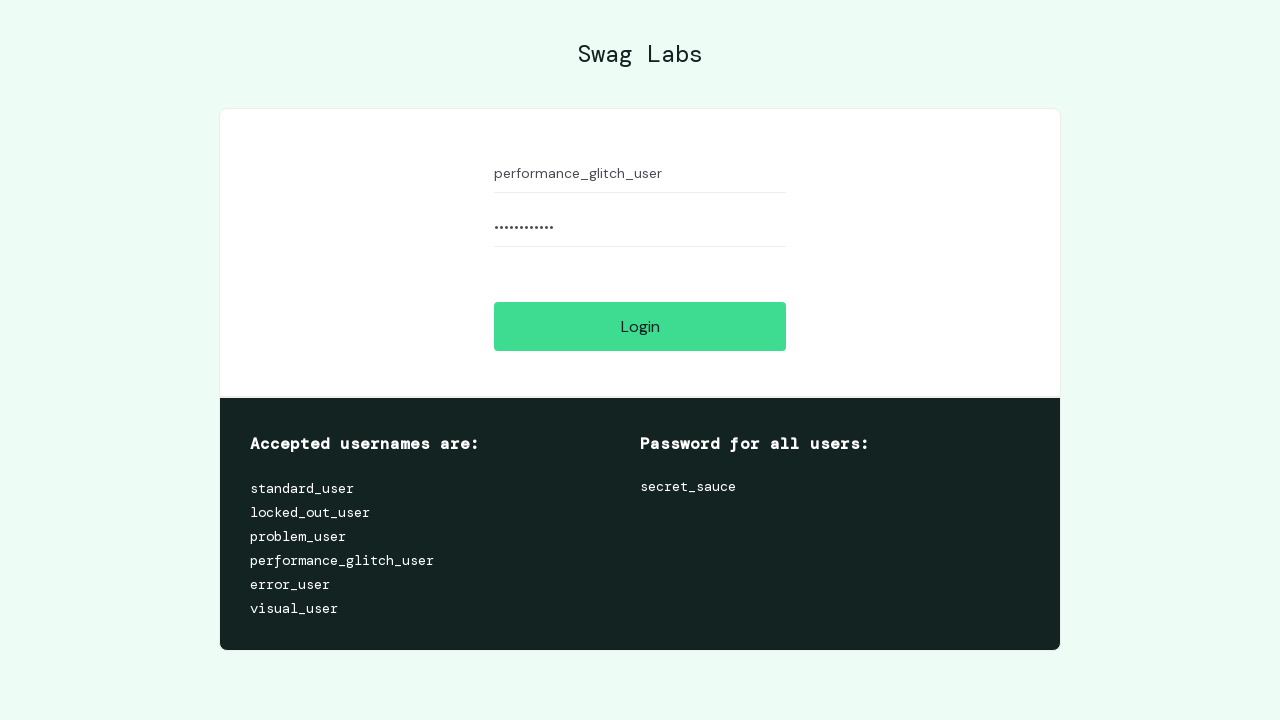

Clicked login button at (640, 326) on #login-button
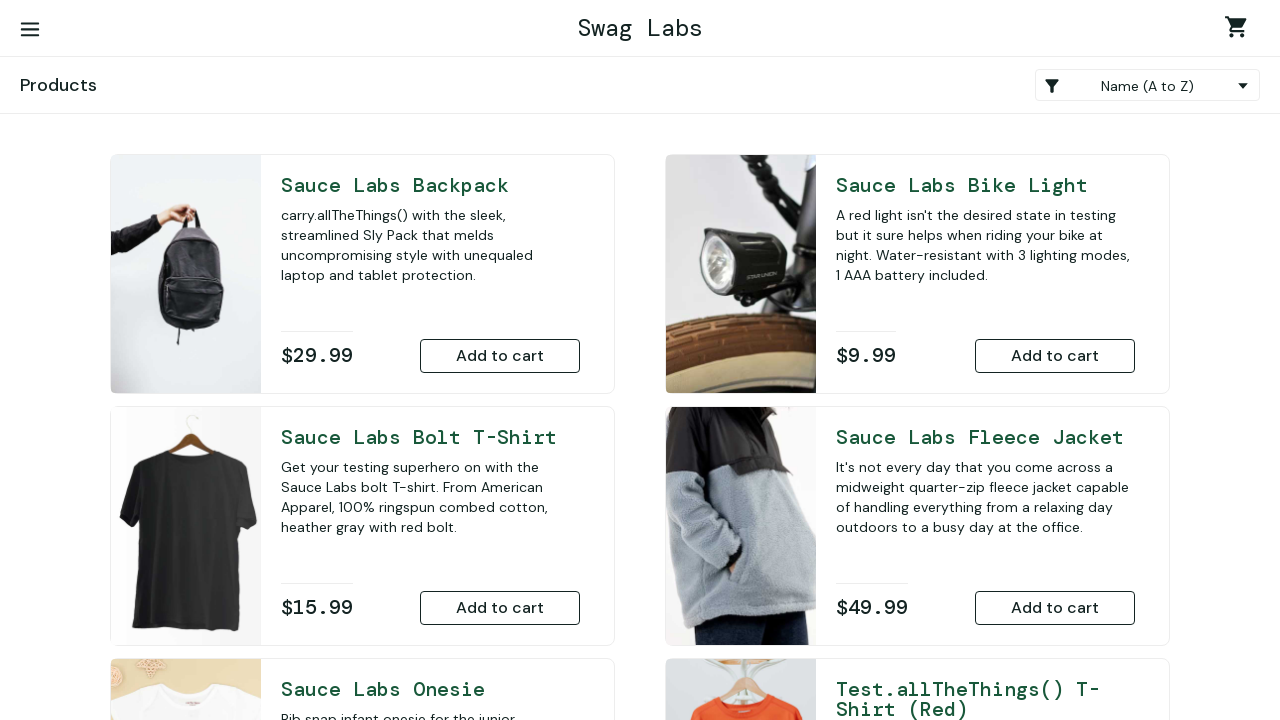

Added Sauce Labs Backpack to cart at (500, 356) on #add-to-cart-sauce-labs-backpack
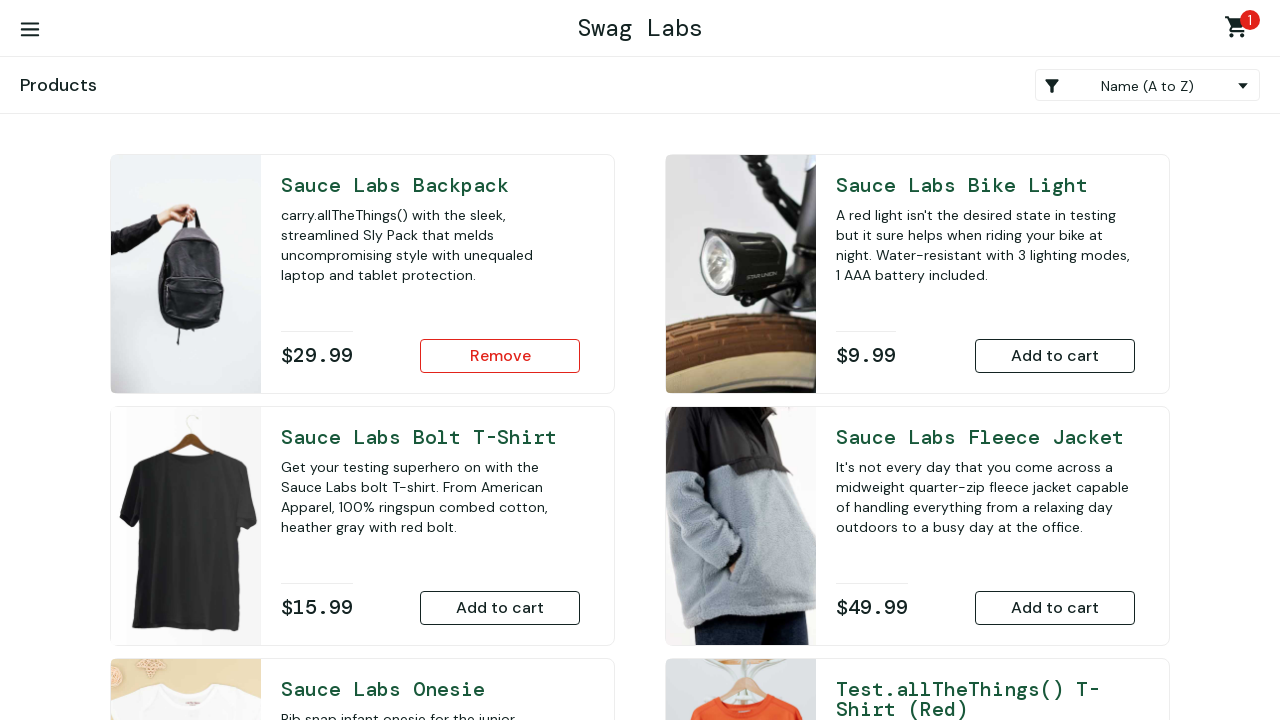

Added Sauce Labs Bike Light to cart at (1055, 356) on #add-to-cart-sauce-labs-bike-light
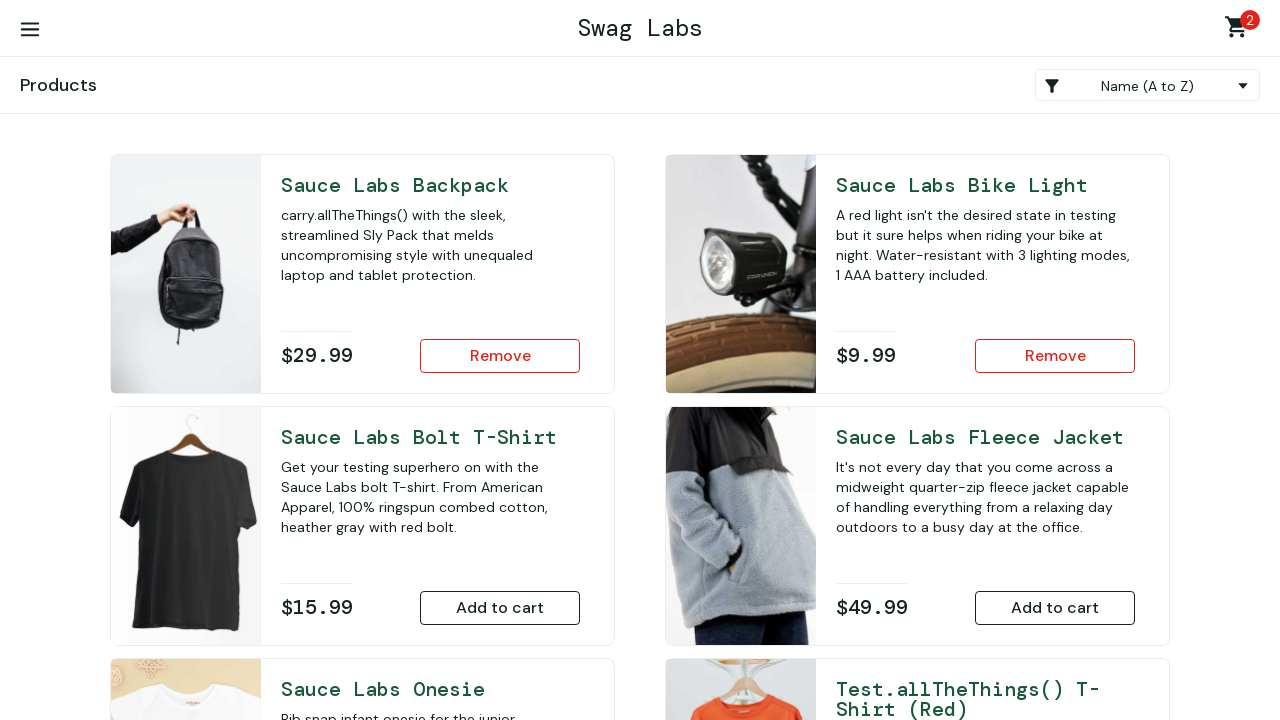

Added Sauce Labs Onesie to cart at (500, 470) on #add-to-cart-sauce-labs-onesie
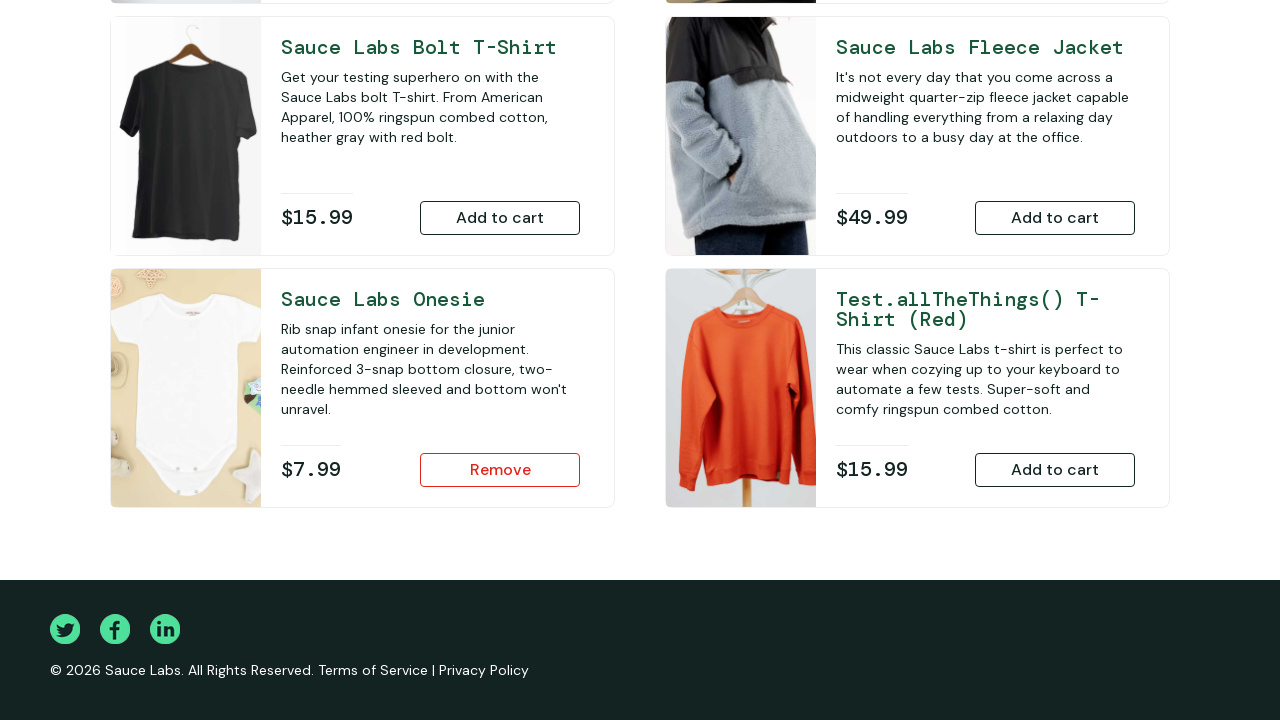

Added Sauce Labs Fleece Jacket to cart at (1055, 218) on #add-to-cart-sauce-labs-fleece-jacket
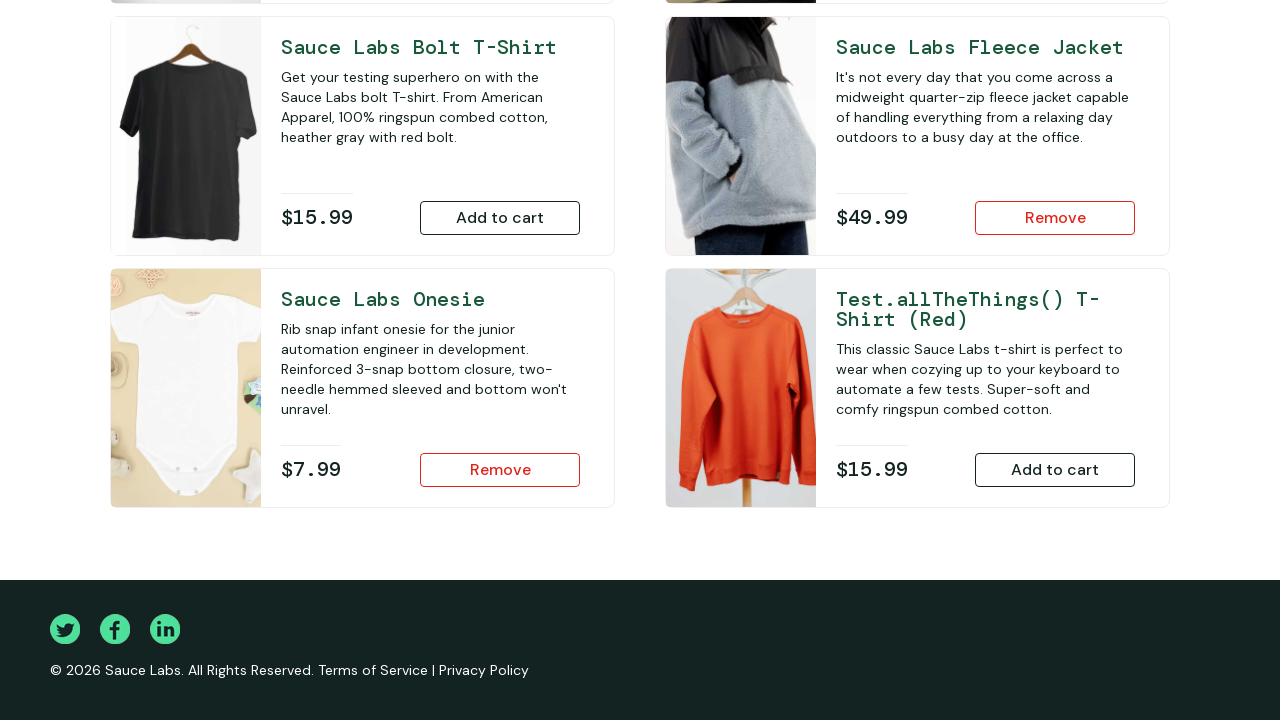

Clicked shopping cart icon to view cart items at (1240, 30) on .shopping_cart_link
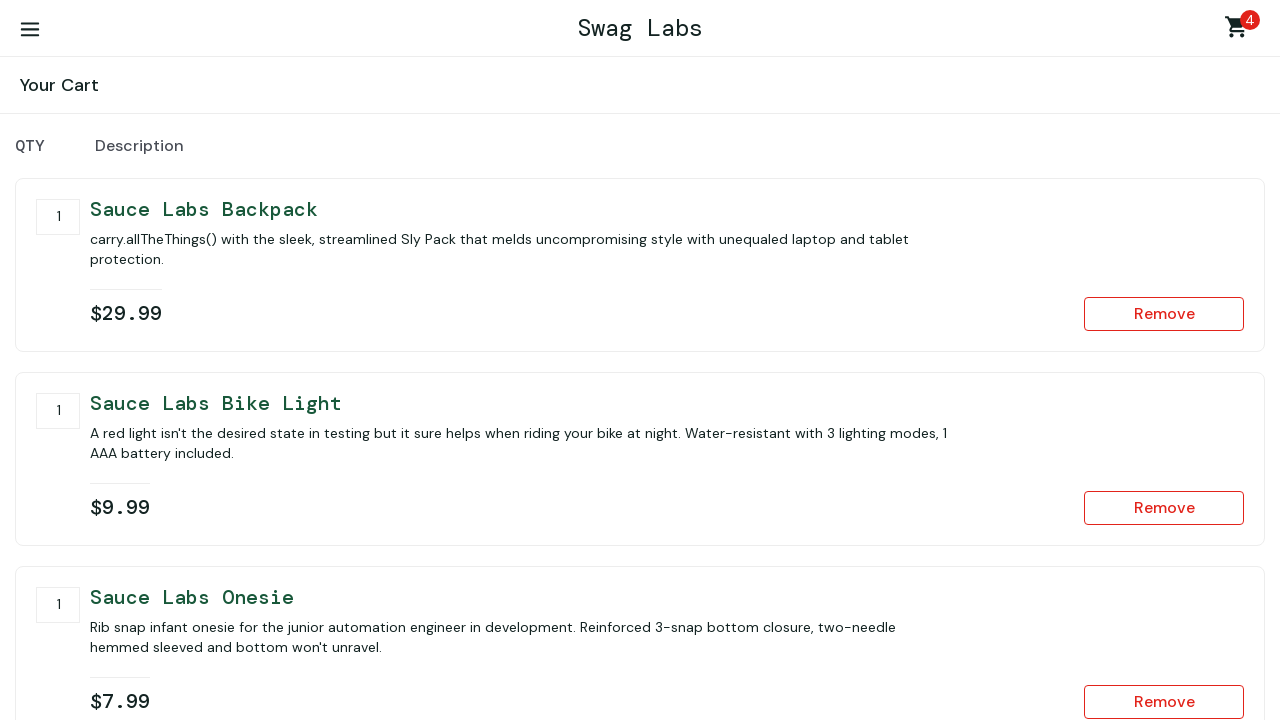

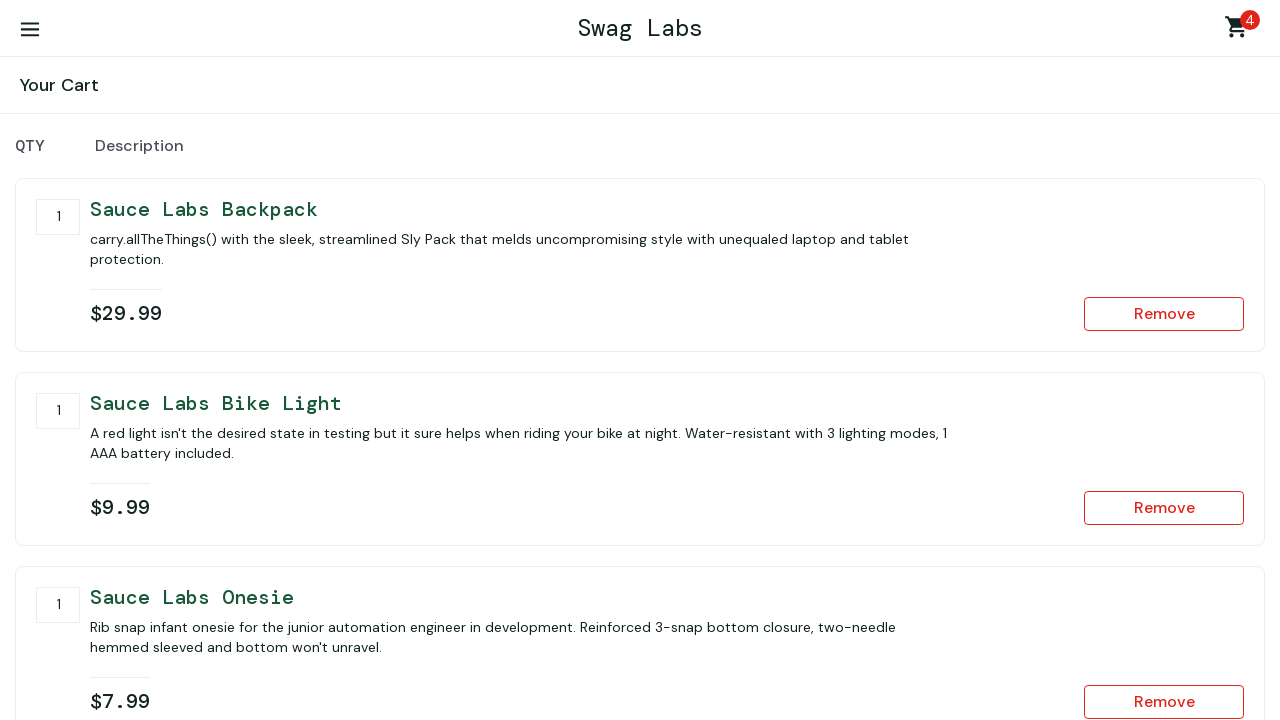